Tests keyboard actions including typing text, using backspace, and copy-paste operations between input fields

Starting URL: http://sahitest.com/demo/label.htm

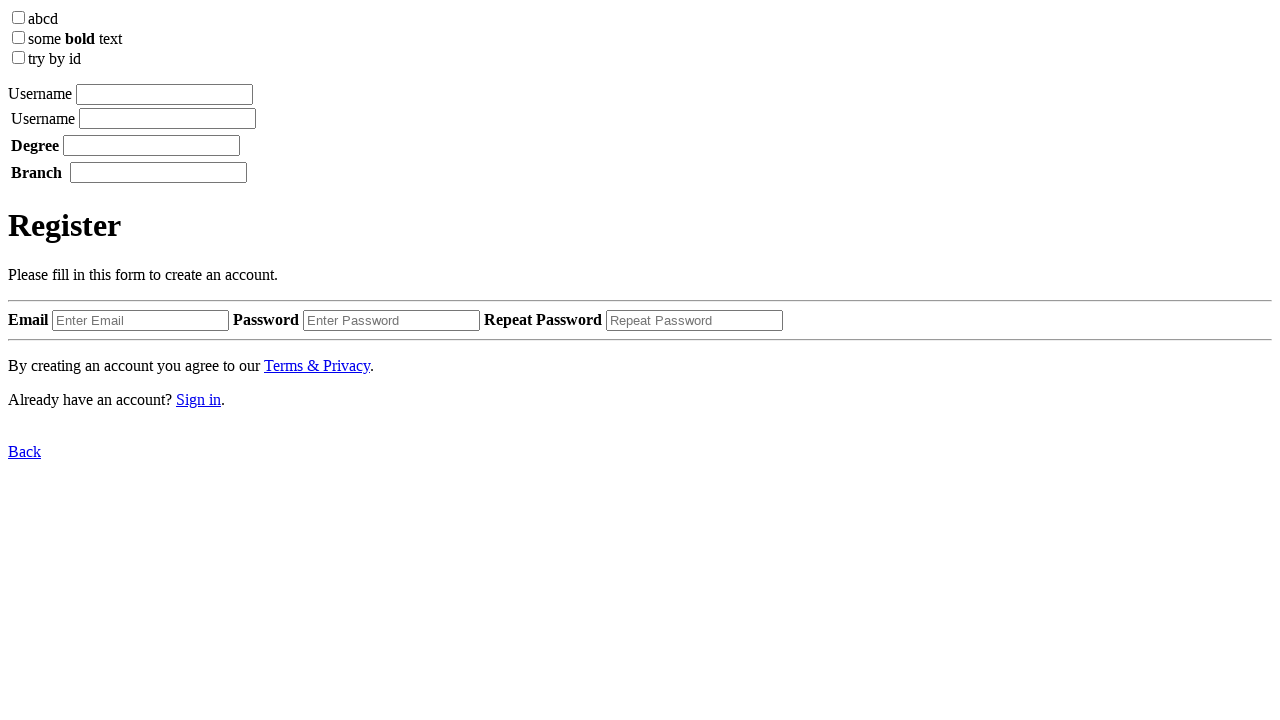

Clicked on first input field at (164, 94) on xpath=/html/body/label[1]/input
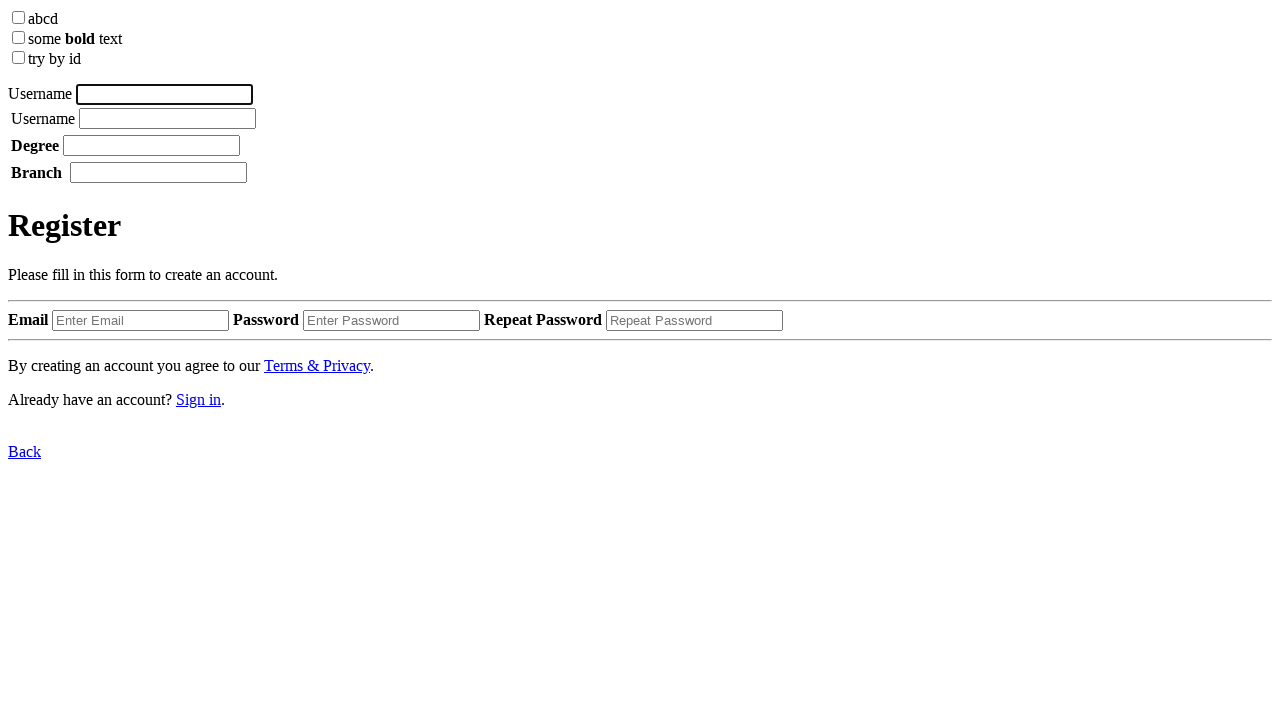

Typed 'username' using keyboard
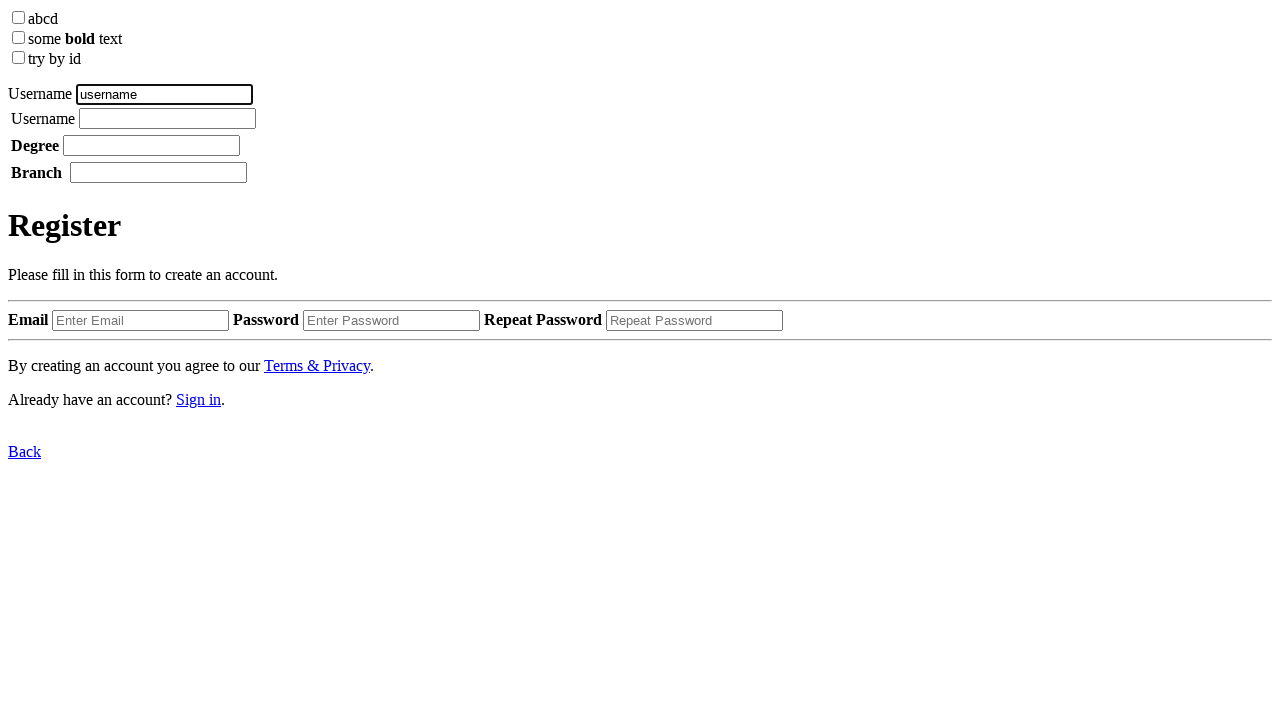

Pressed Space key
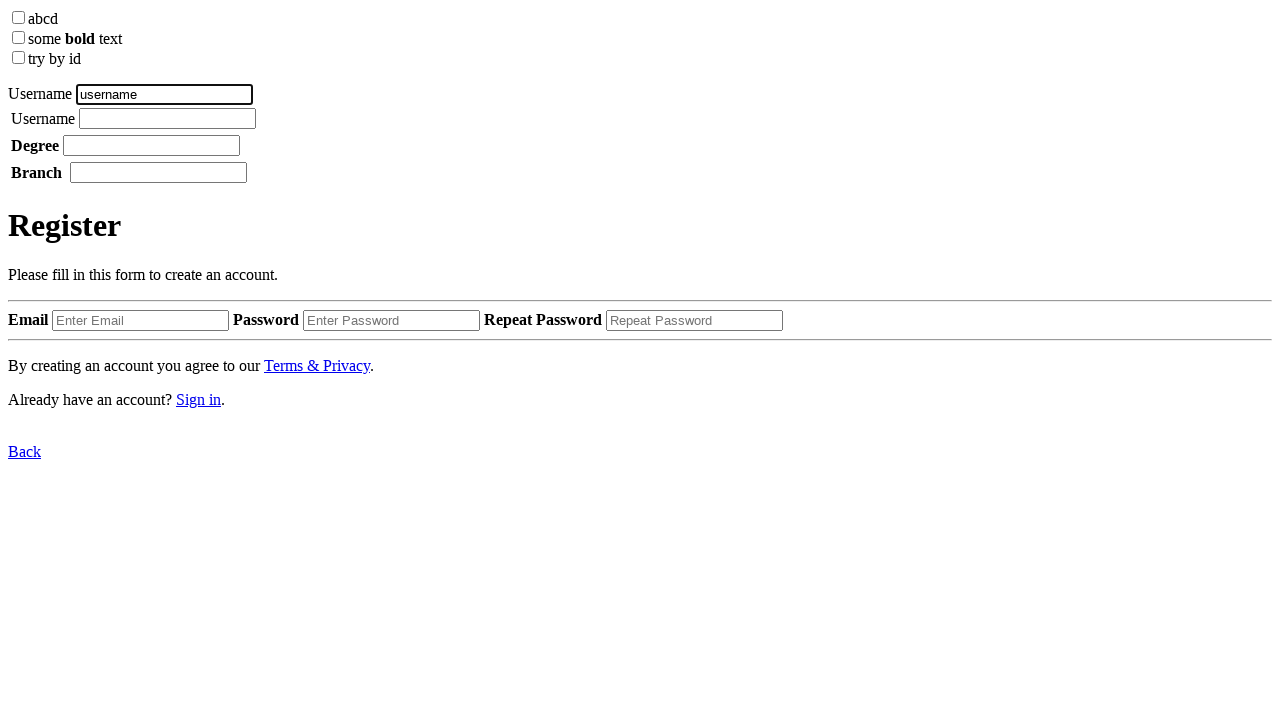

Typed 'tom' using keyboard
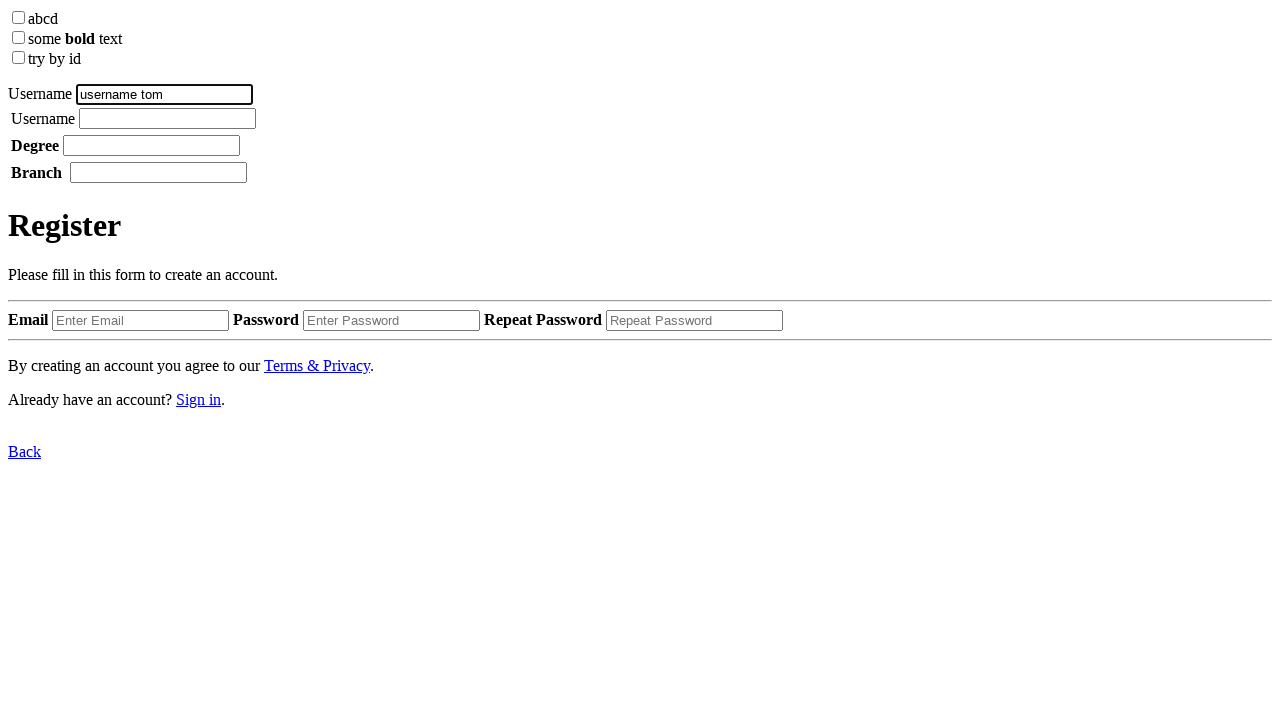

Pressed Backspace to delete last character
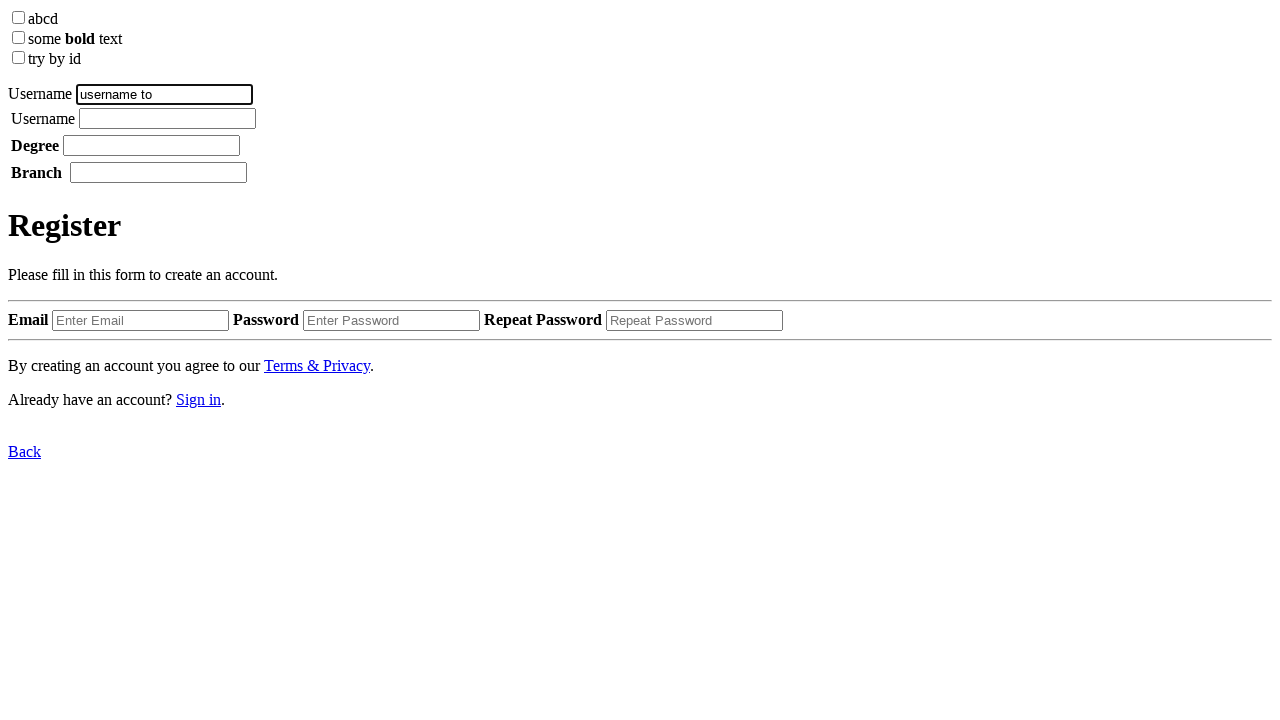

Selected all text in first input field using Control+A on xpath=/html/body/label[1]/input
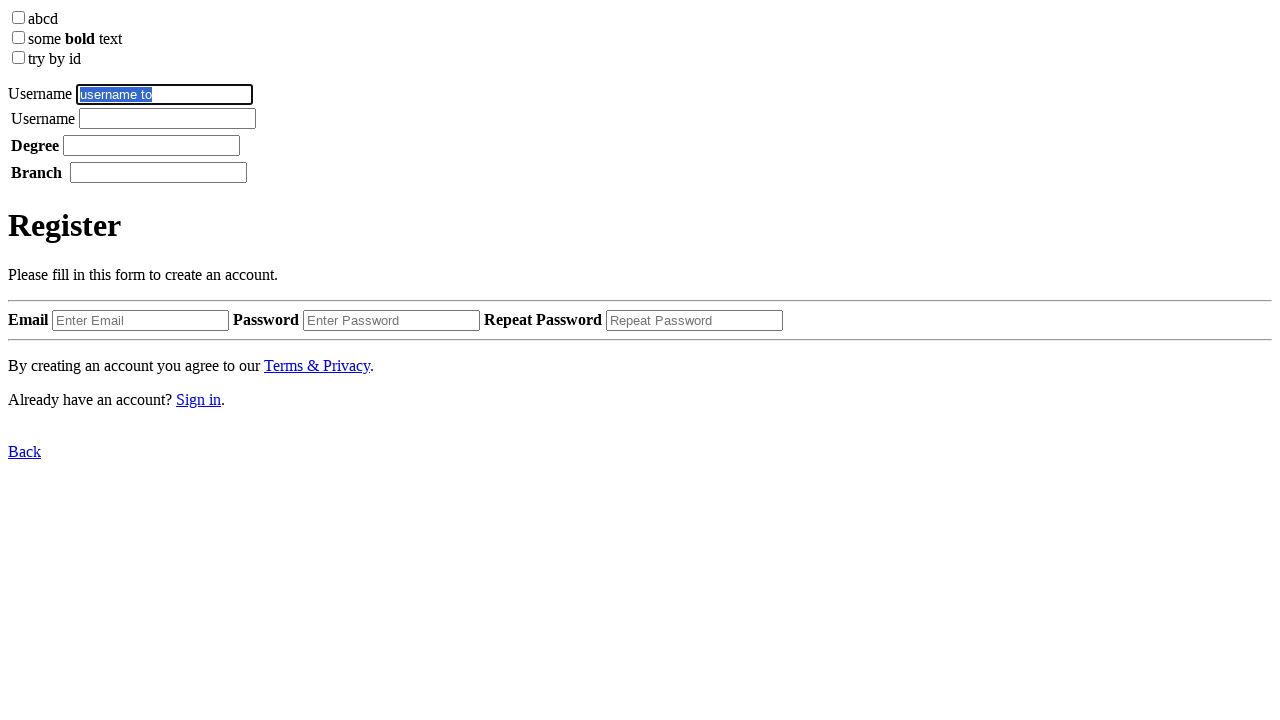

Copied selected text using Control+C on xpath=/html/body/label[1]/input
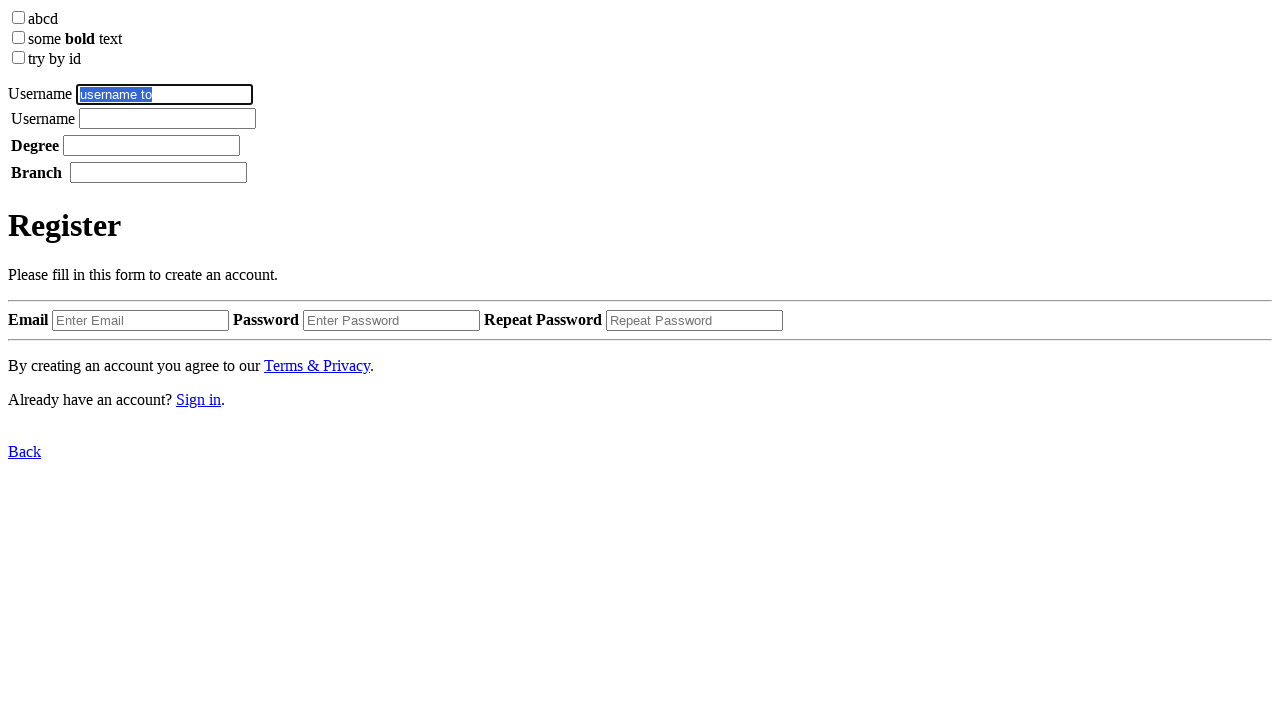

Clicked on second input field at (168, 118) on xpath=/html/body/label[2]/table/tbody/tr/td[2]/input
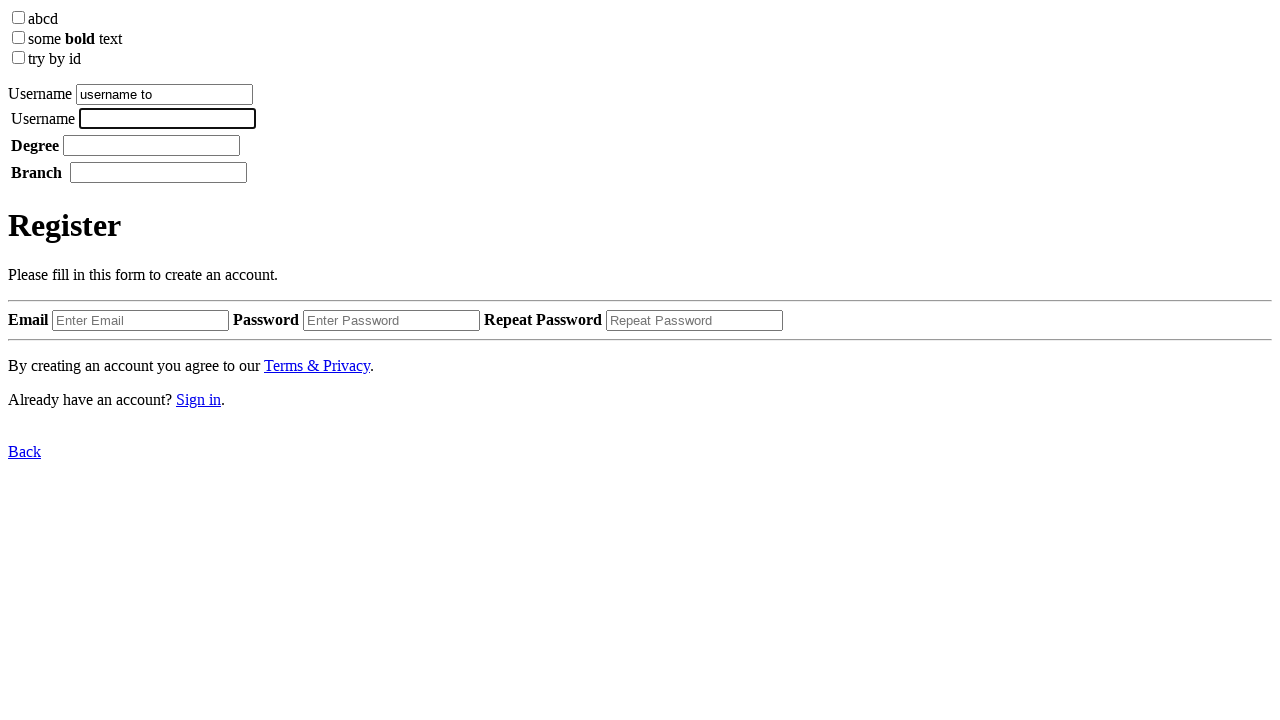

Pasted copied text into second input field using Control+V on xpath=/html/body/label[2]/table/tbody/tr/td[2]/input
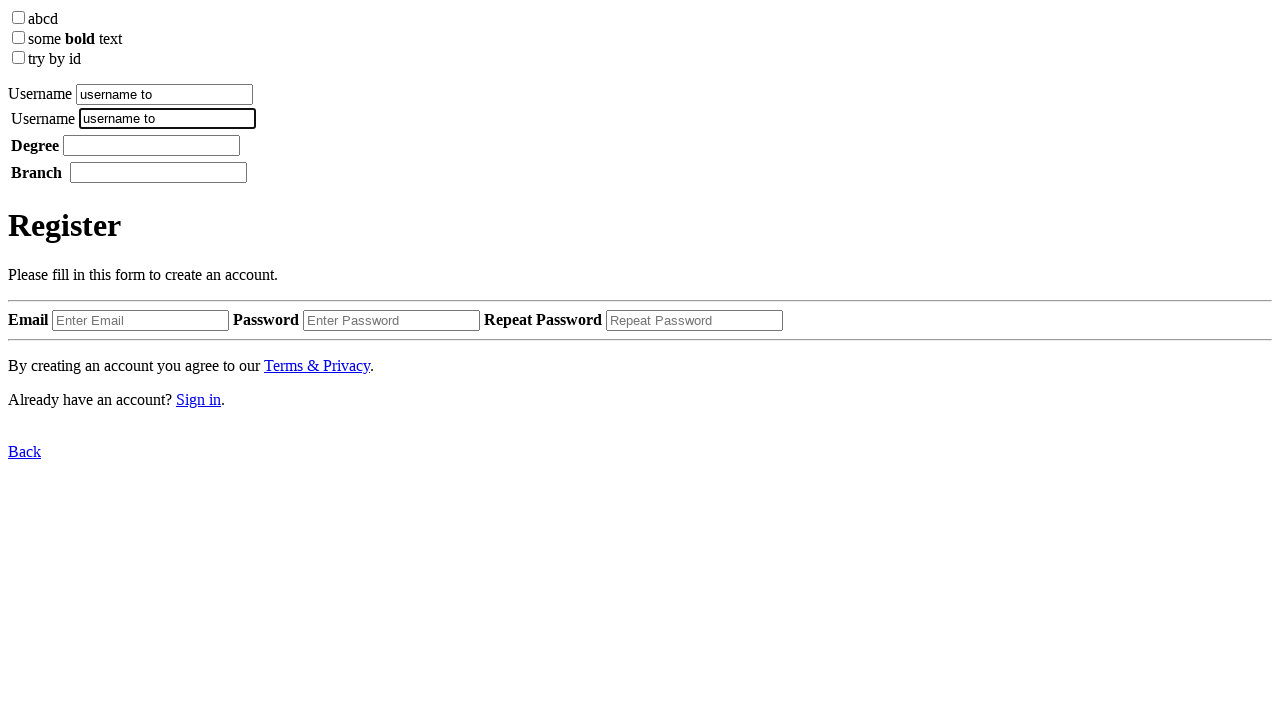

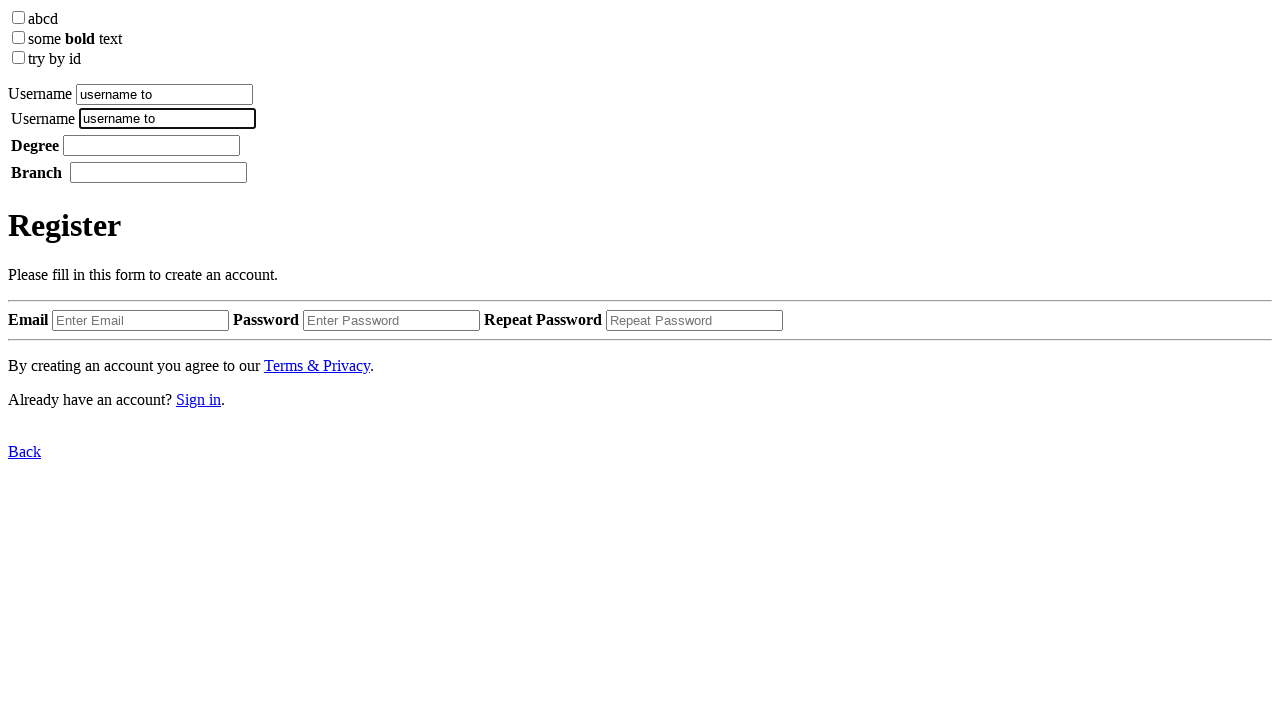